Tests navigation to Terms of Use page by scrolling to the bottom of the page and clicking the Terms of Use link

Starting URL: https://www.zoomcare.com/schedule

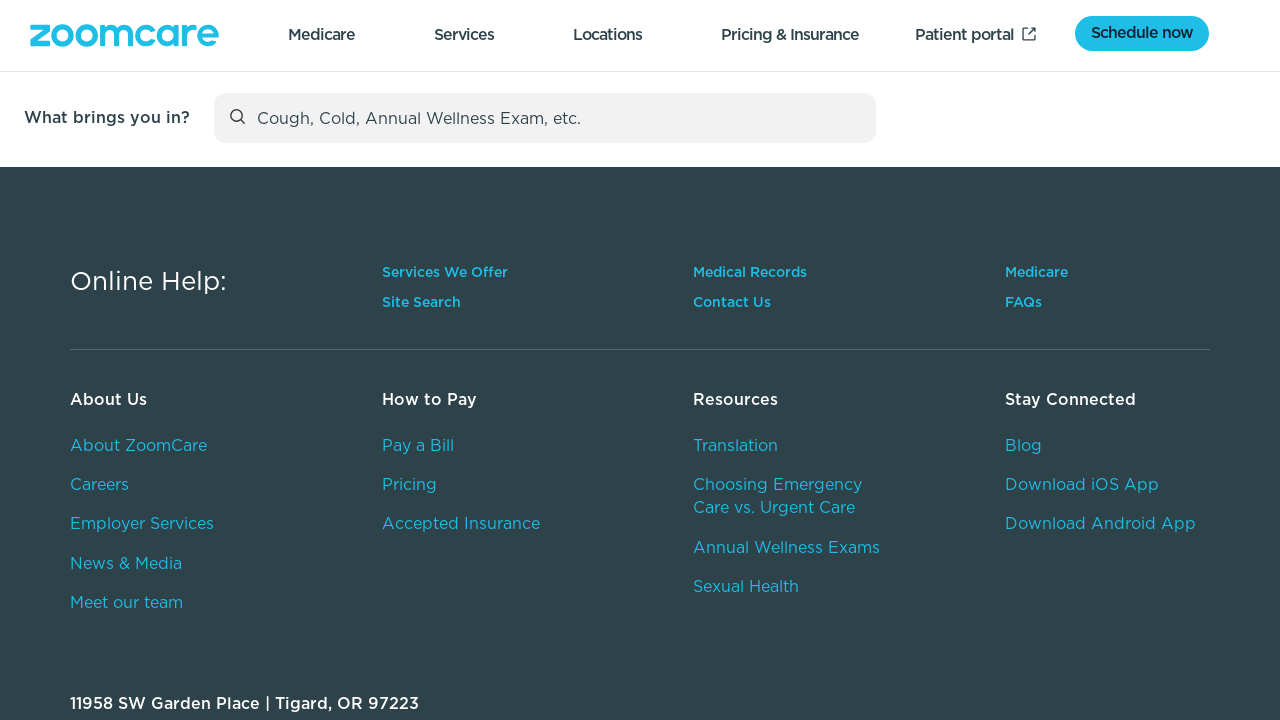

Scrolled to bottom of page to reveal footer
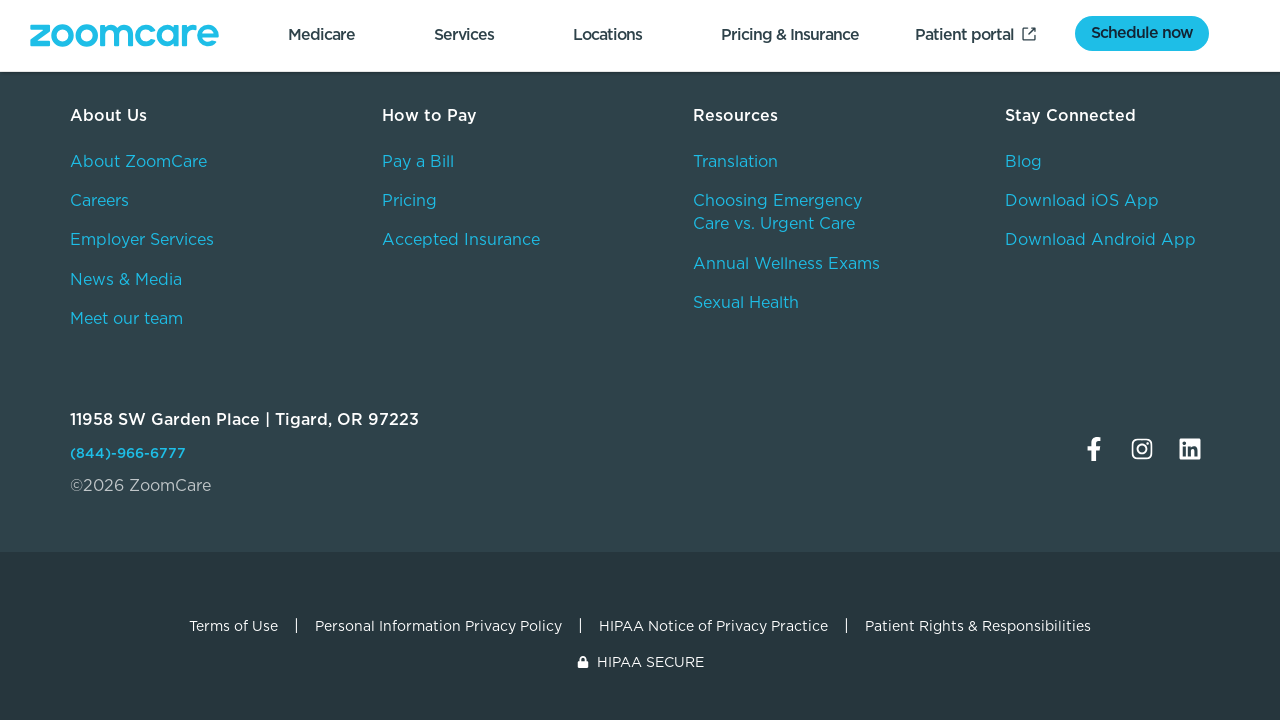

Clicked Terms of Use link in footer at (234, 626) on text=Terms of Use
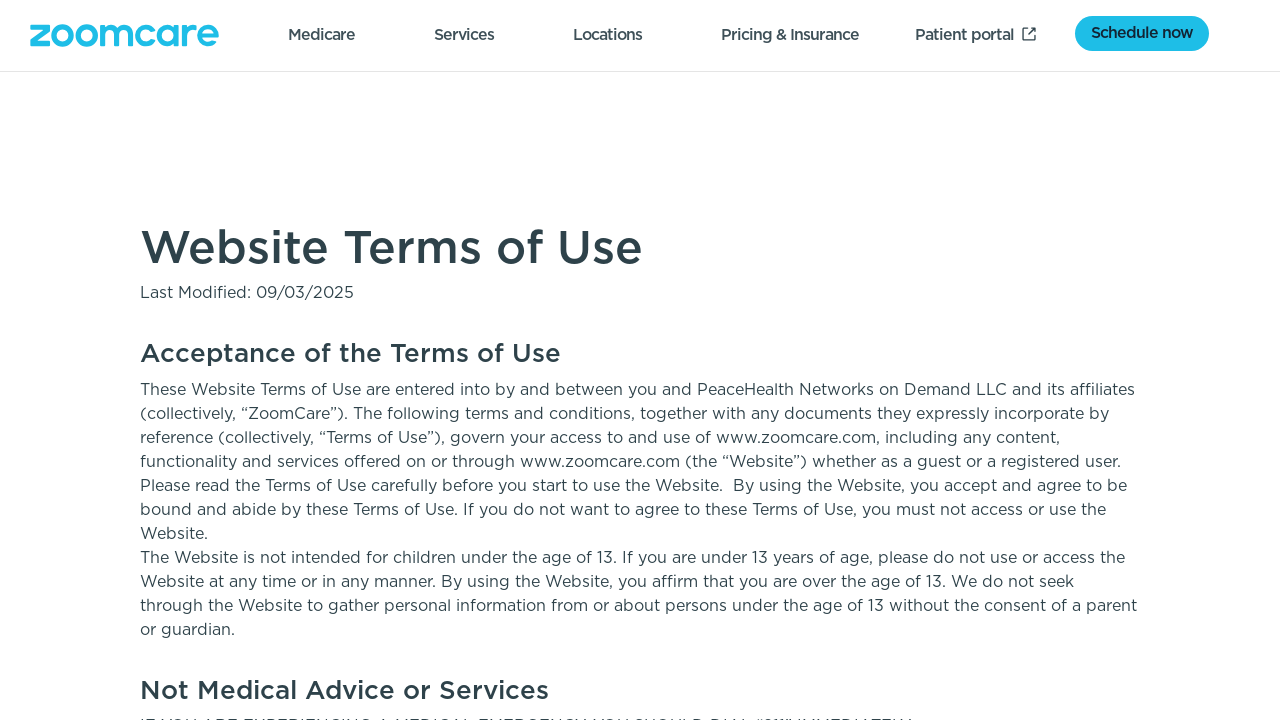

Terms of Use page fully loaded
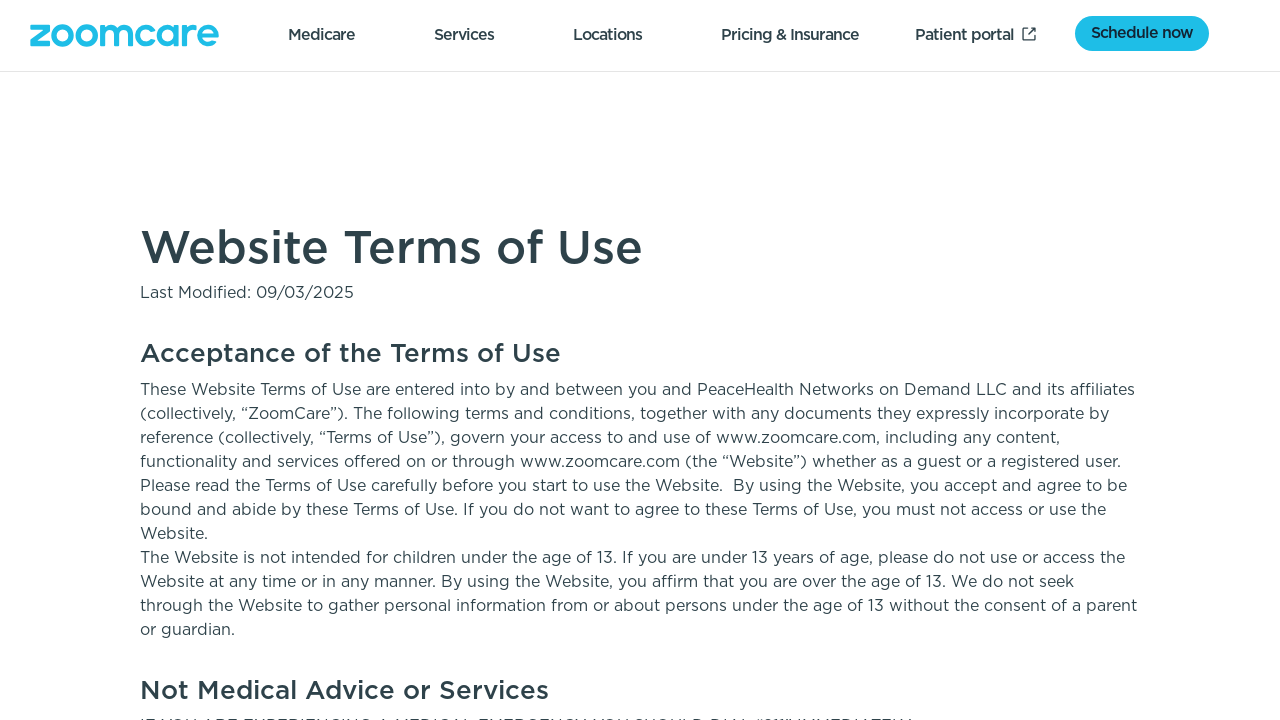

Verified Terms of Use heading is visible on page
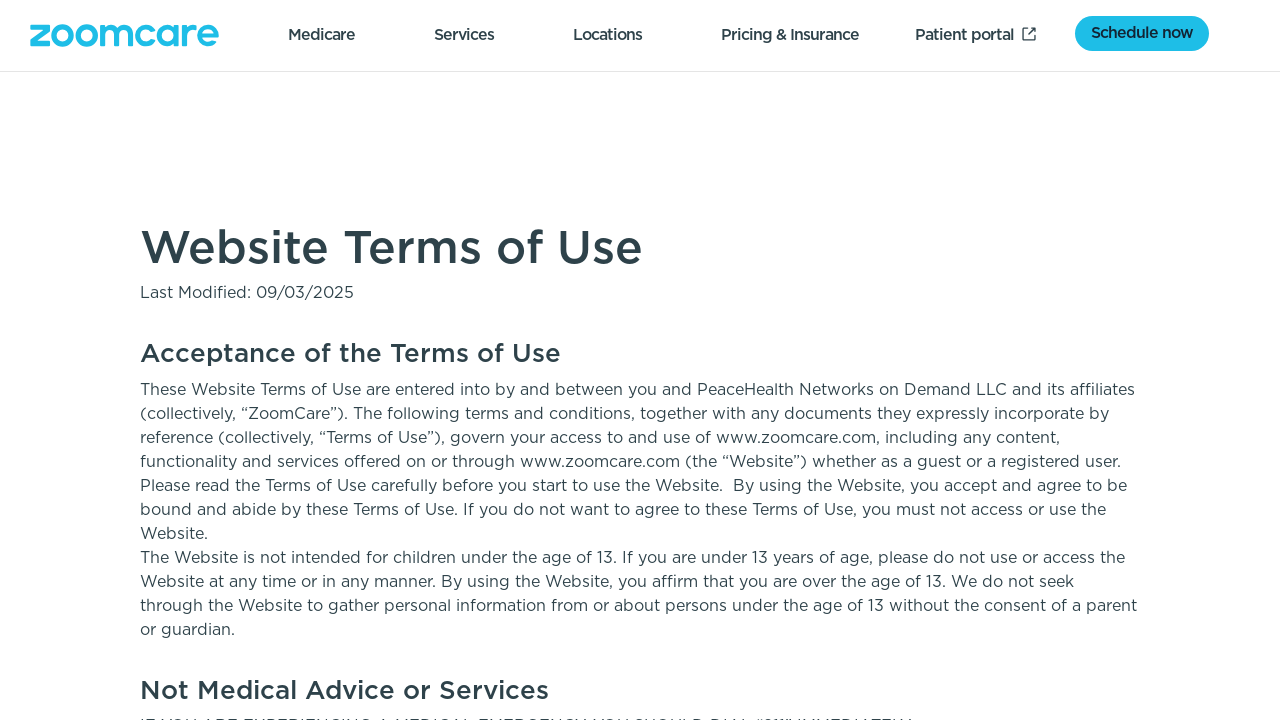

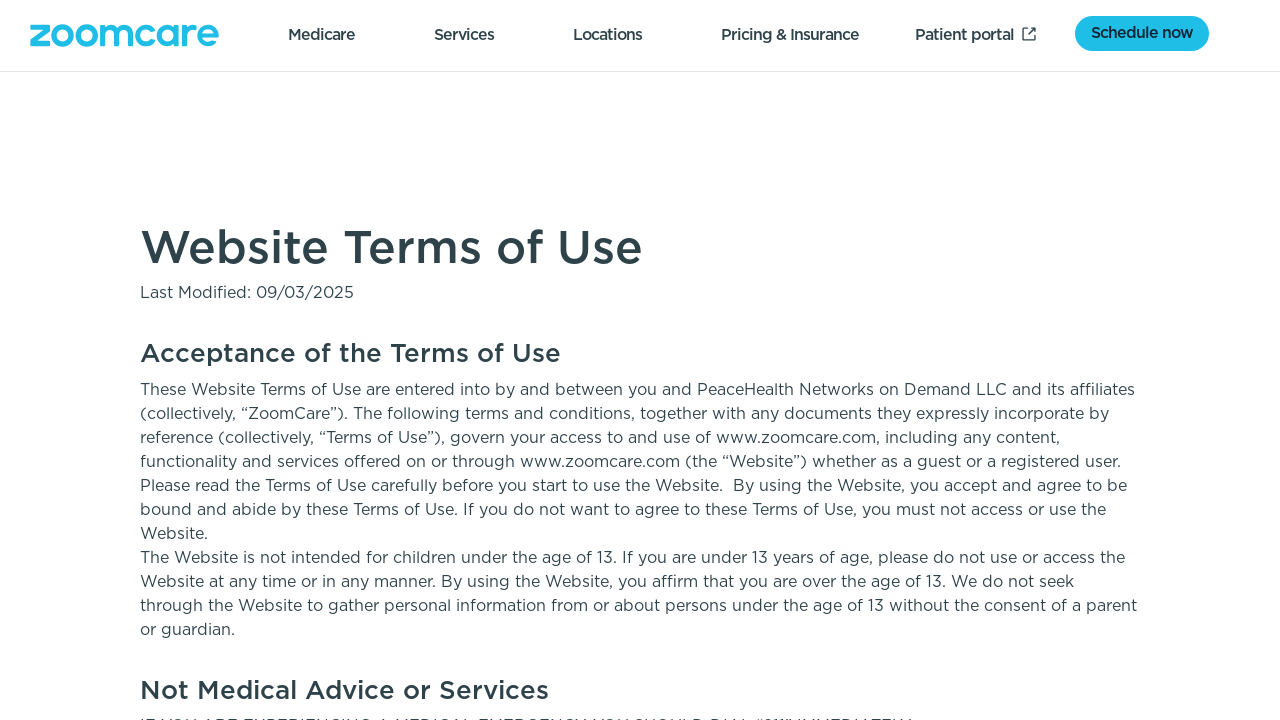